Tests that quantity field rejects zero value by entering a product code and then entering 0 in quantity

Starting URL: https://splendorous-starlight-c2b50a.netlify.app/

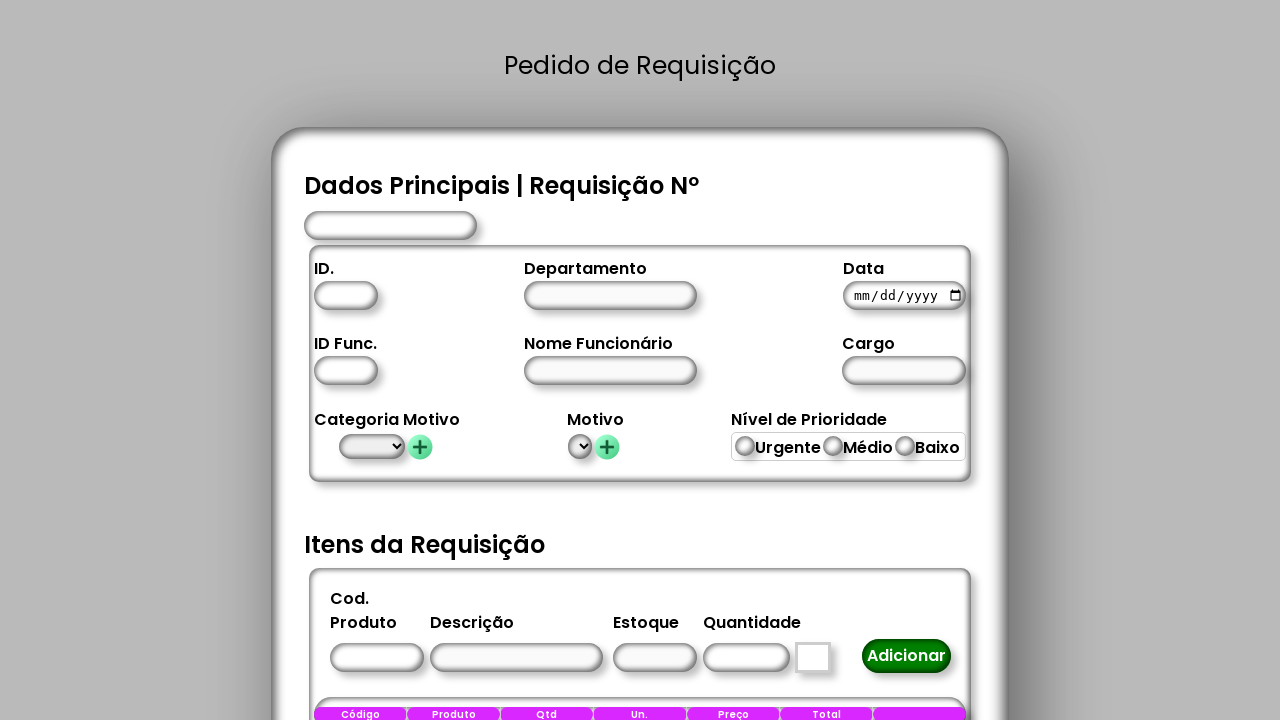

Clicked product code field at (376, 658) on #CodigoProduto
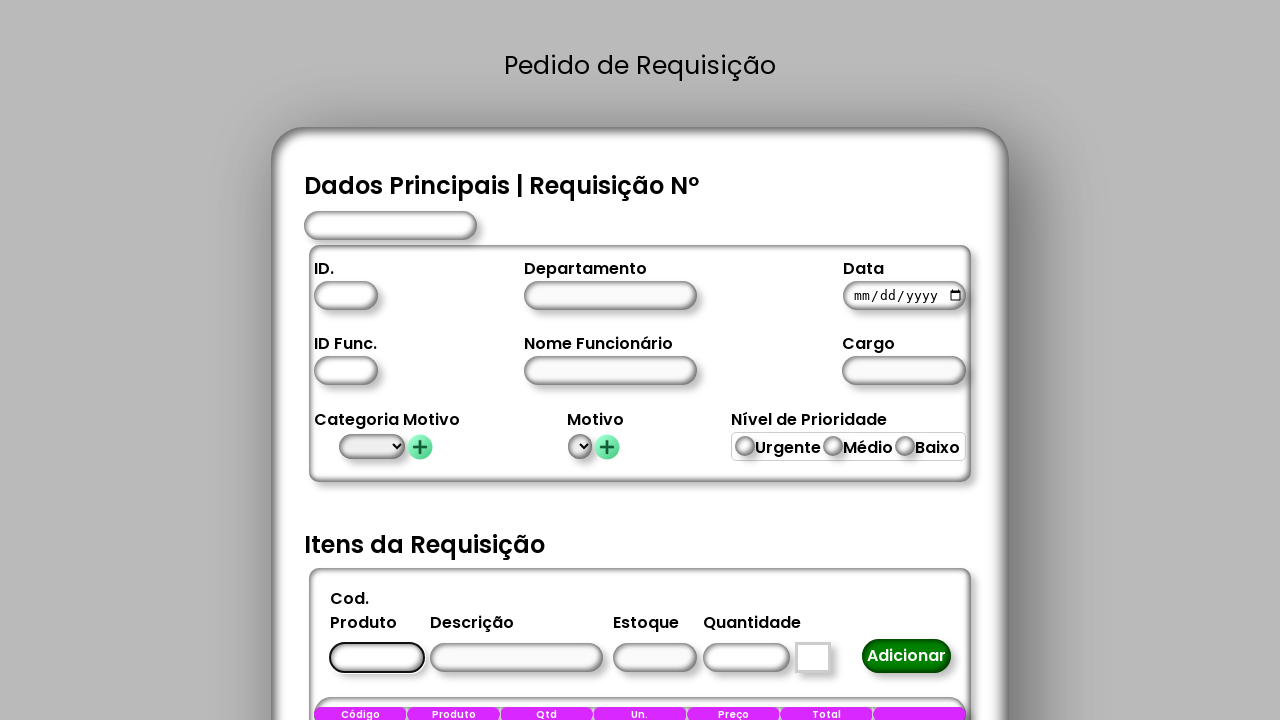

Entered product code '3' on #CodigoProduto
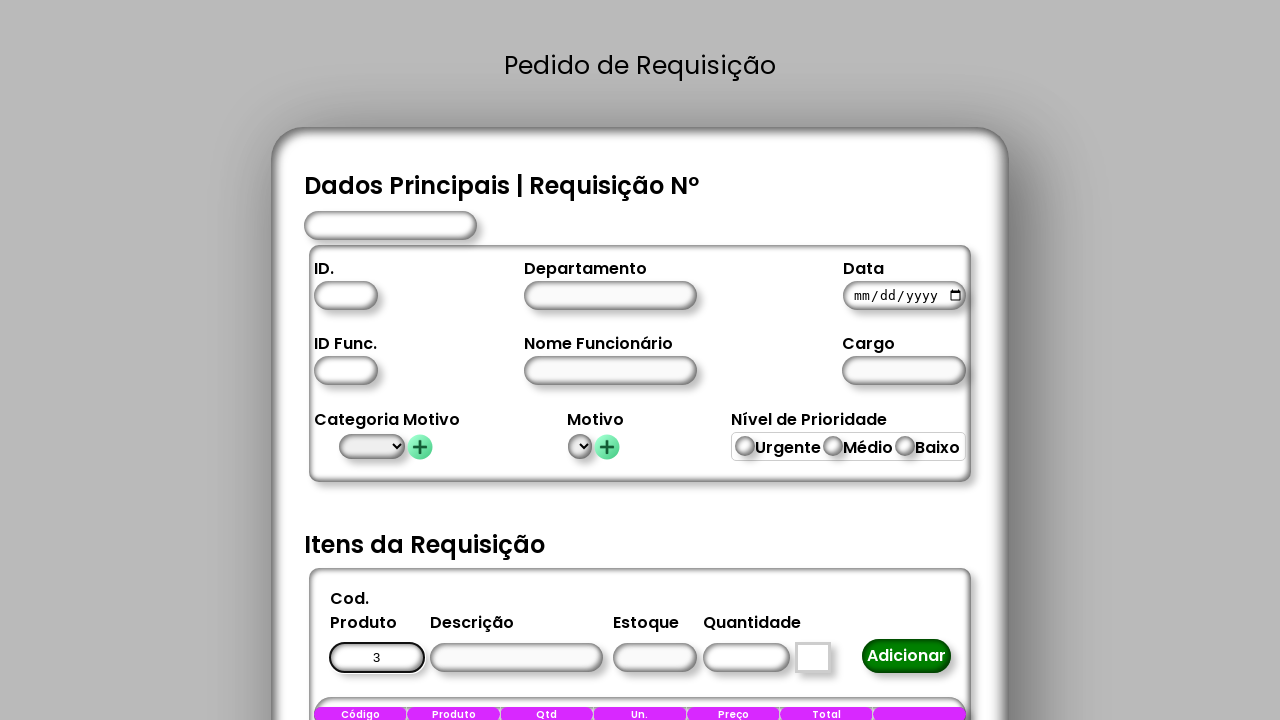

Clicked quantity field at (746, 658) on #Quantidade
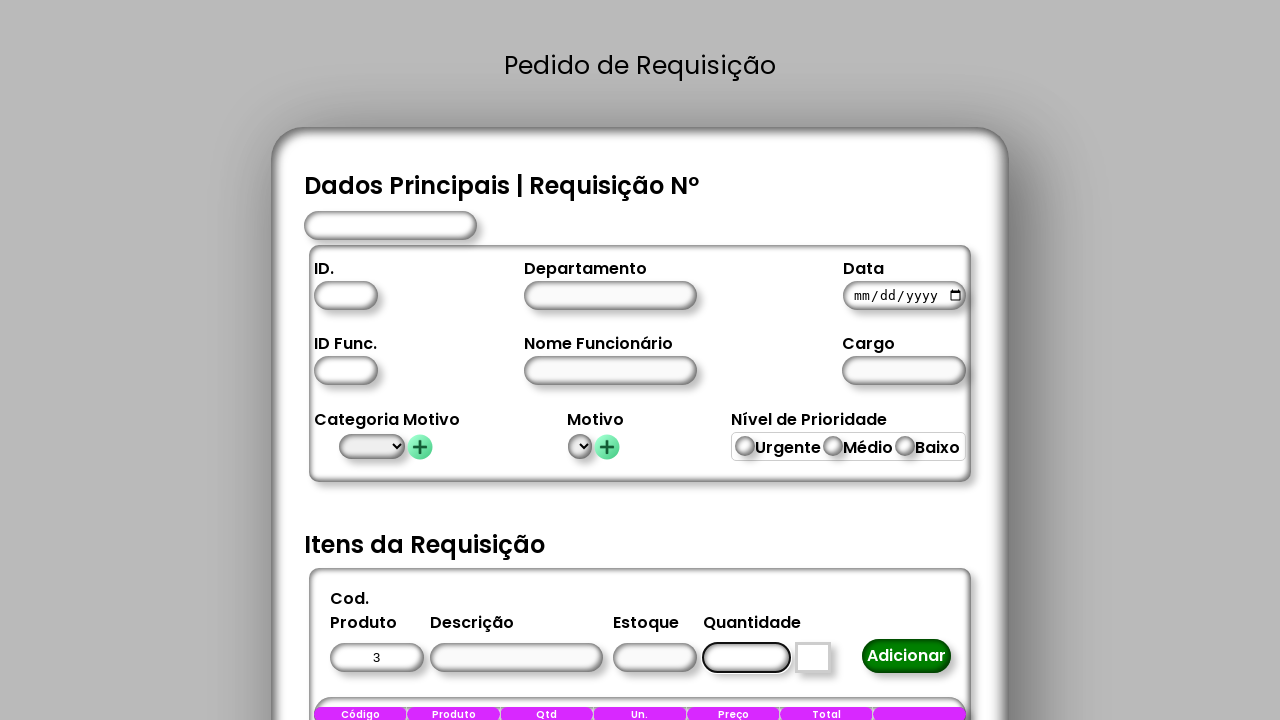

Attempted to enter zero value in quantity field on #Quantidade
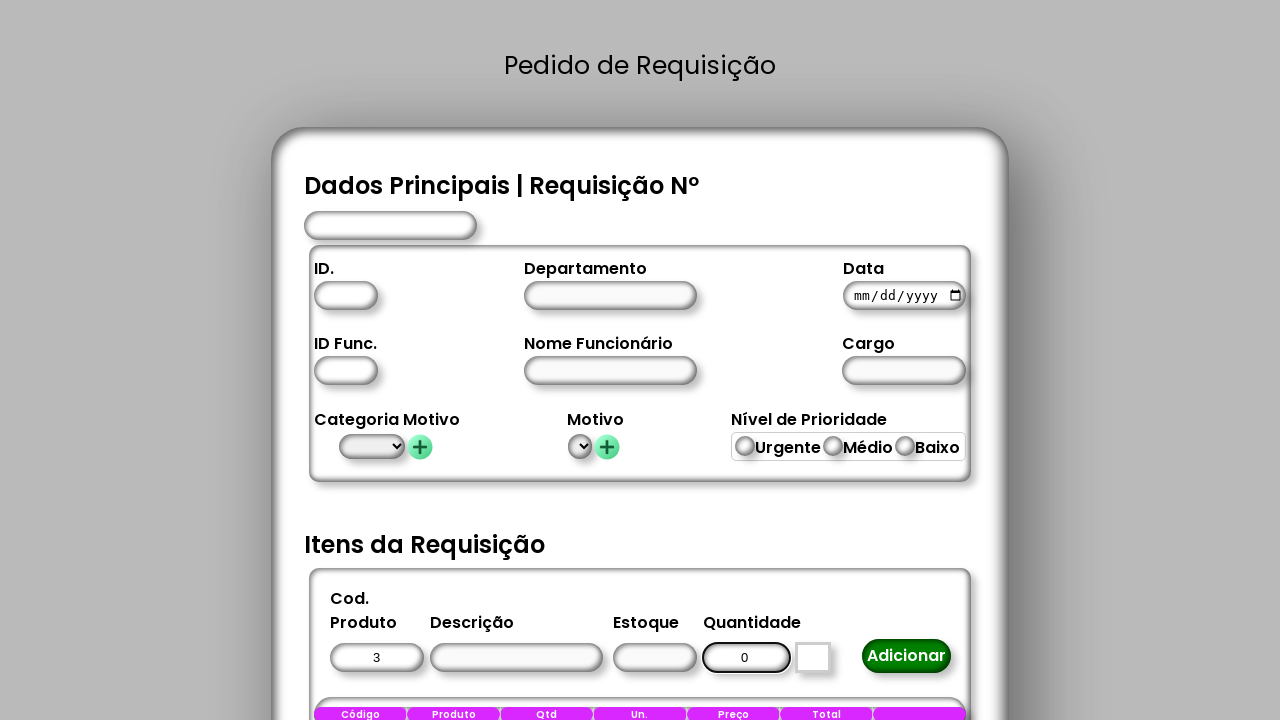

Waited 500ms for validation to occur
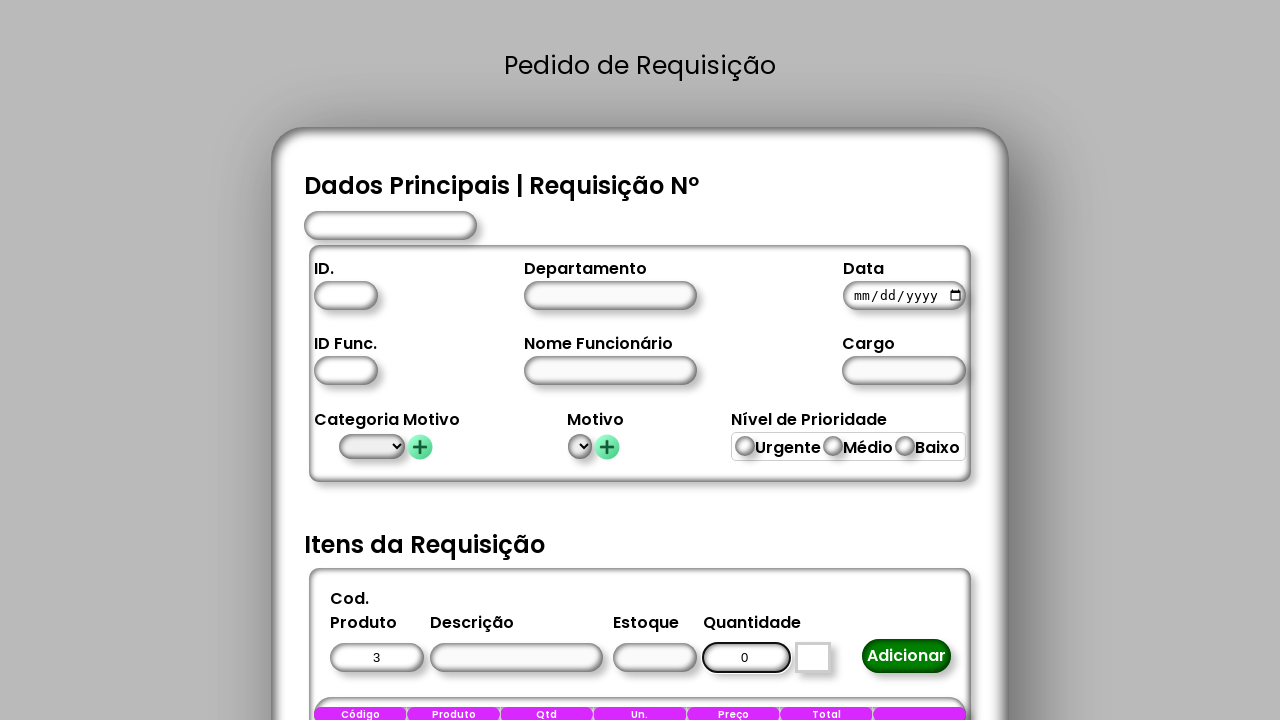

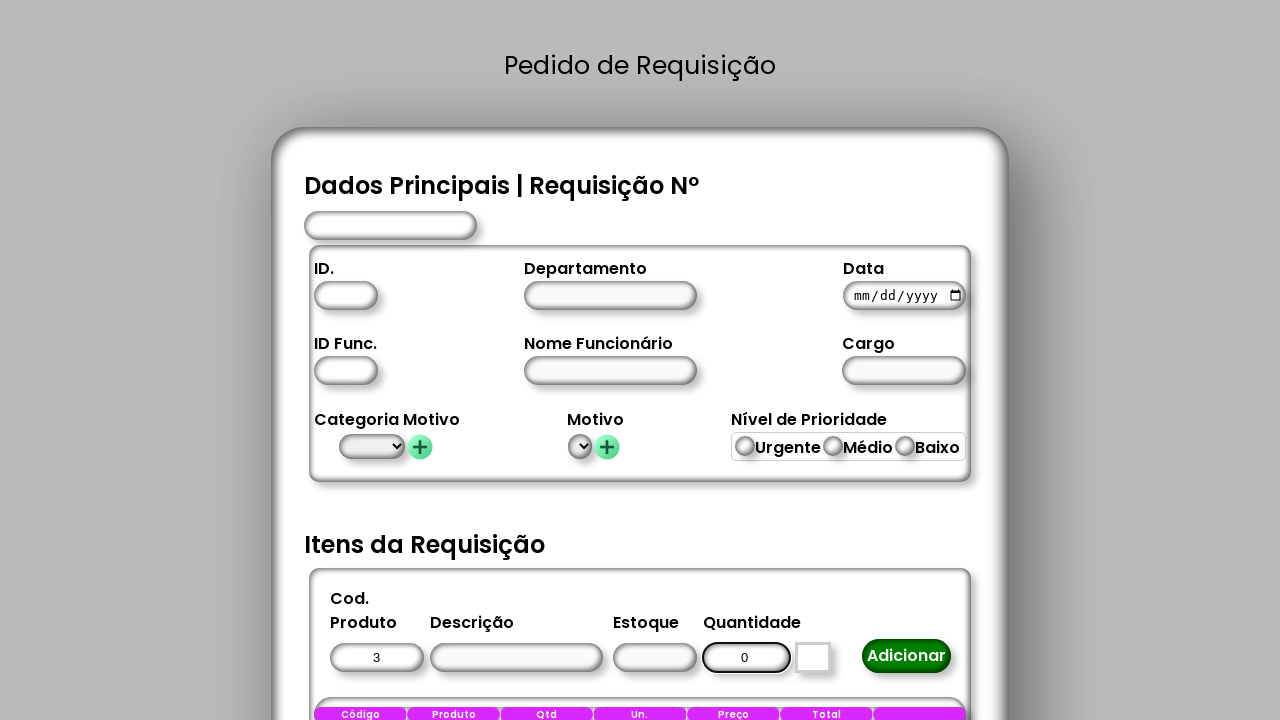